Clicks on the Submit new Language menu item and verifies the subtitle appears in the submenu

Starting URL: http://www.99-bottles-of-beer.net/

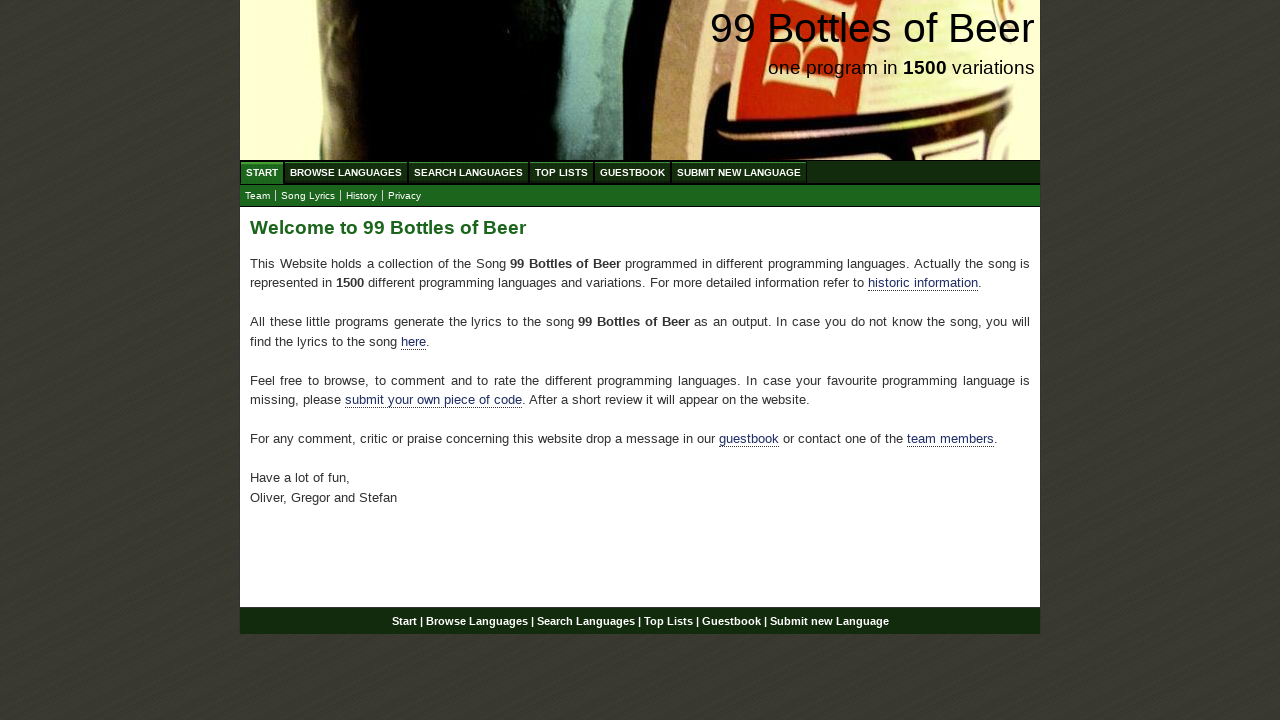

Clicked on 'Submit new Language' menu item at (739, 172) on xpath=//body/div[@id='wrap']/div[@id='navigation']/ul/li/a[contains(text(), 'Sub
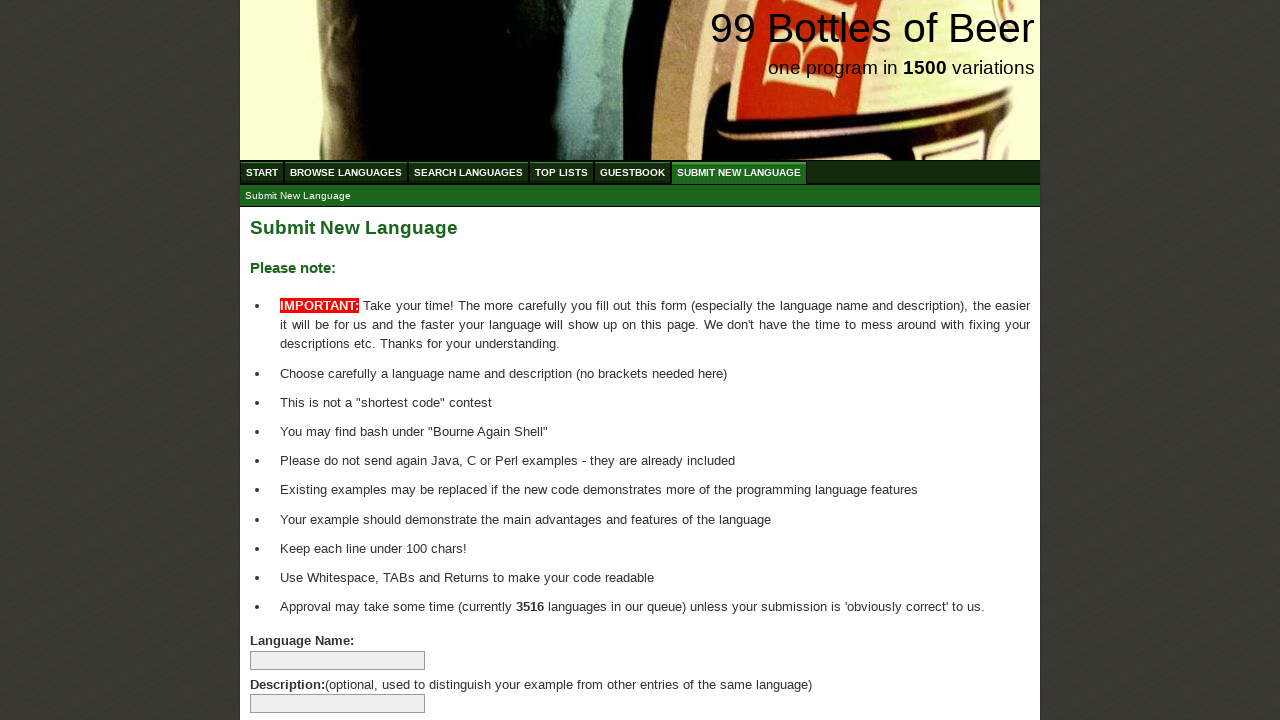

Waited for 'Submit New Language' submenu item to appear
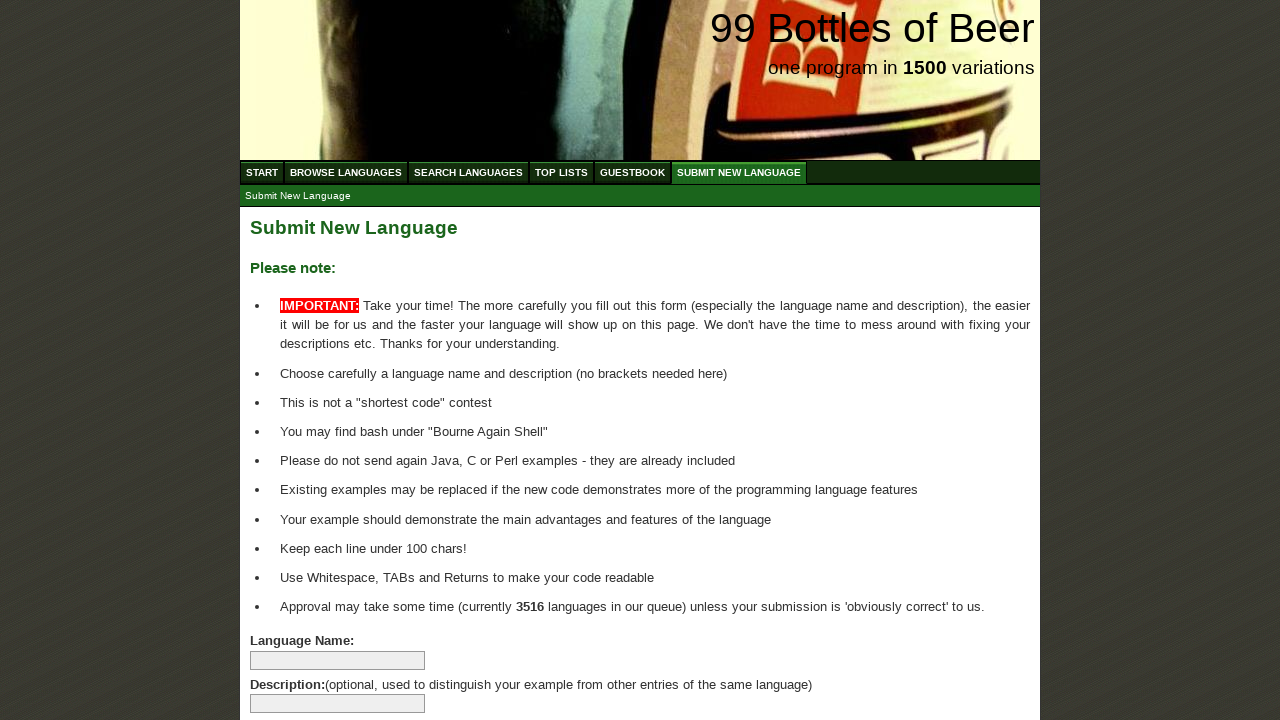

Retrieved text content from submenu item
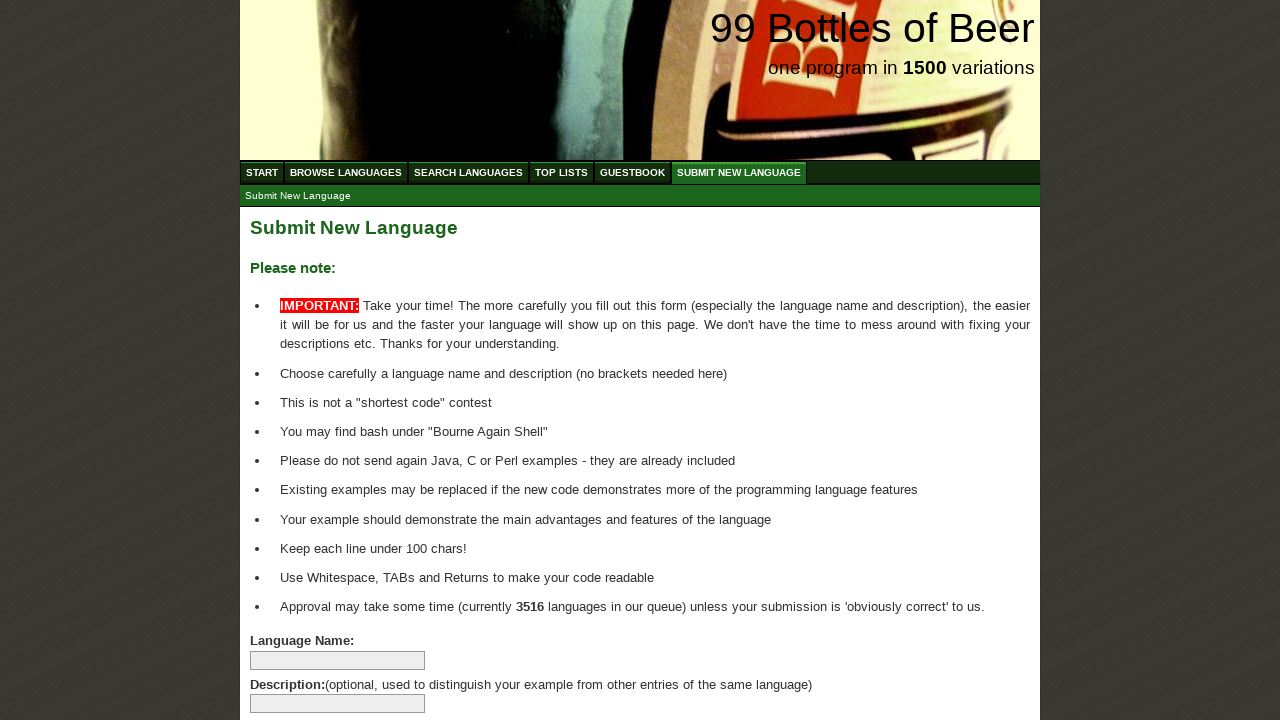

Verified subtitle text is 'submit new language'
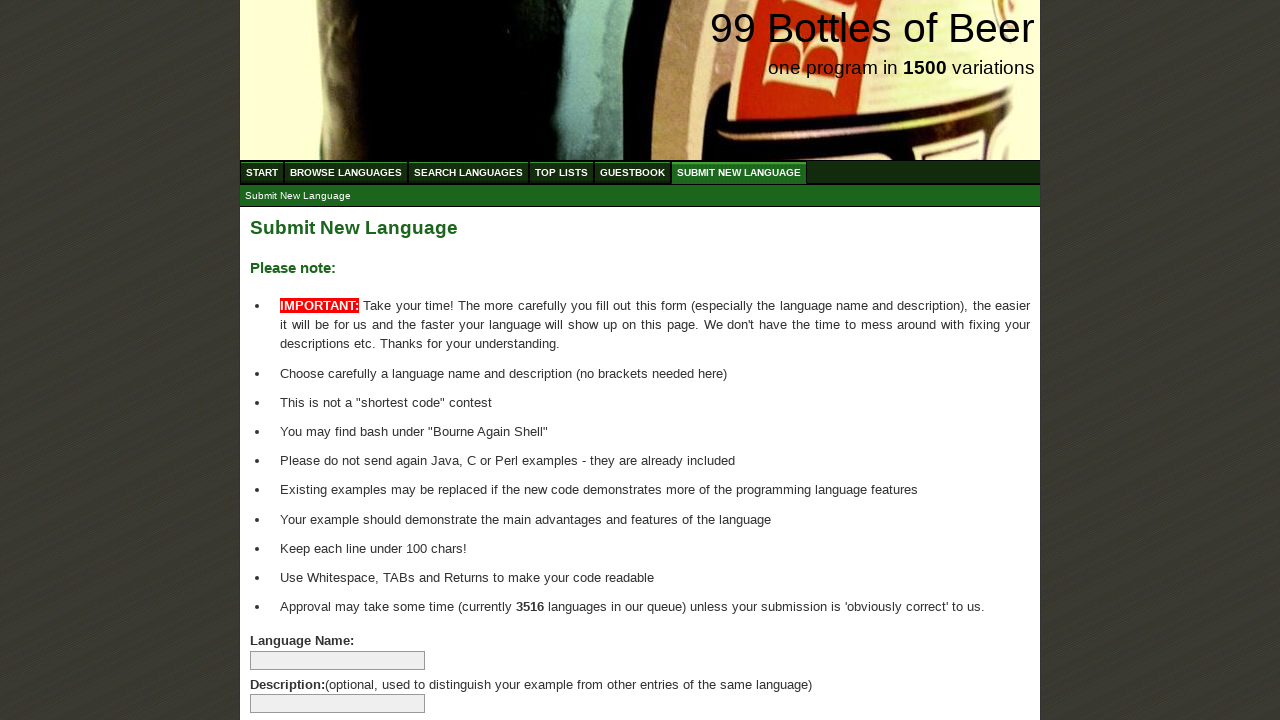

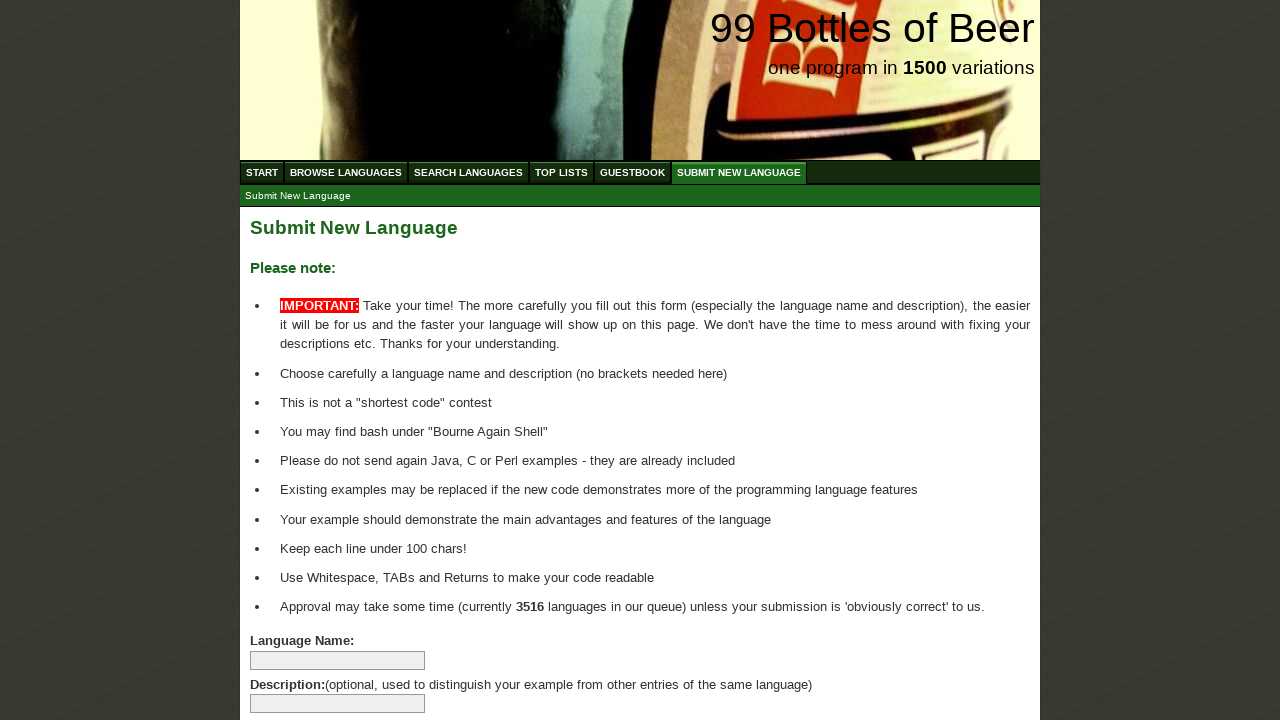